Tests dropdown selection functionality by navigating to a dropdown example page, selecting the second option from the dropdown list, and verifying that the correct option is selected.

Starting URL: http://the-internet.herokuapp.com/dropdown

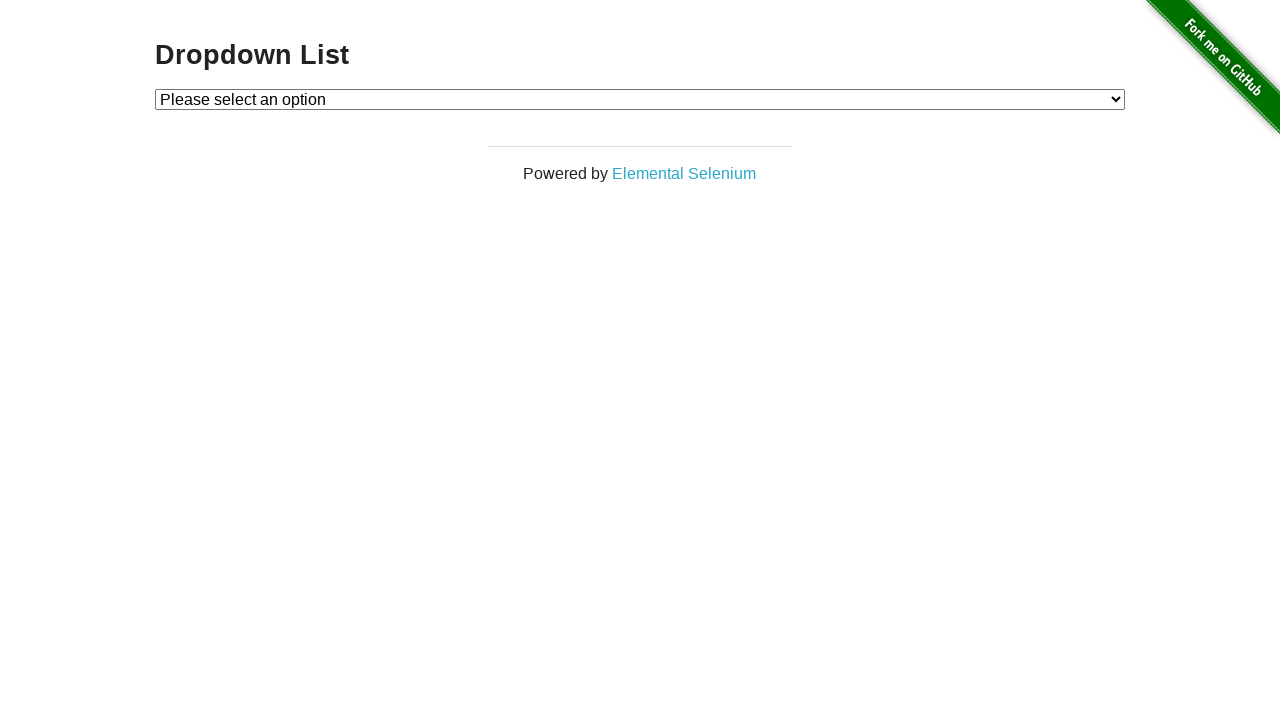

Waited for dropdown element to be present
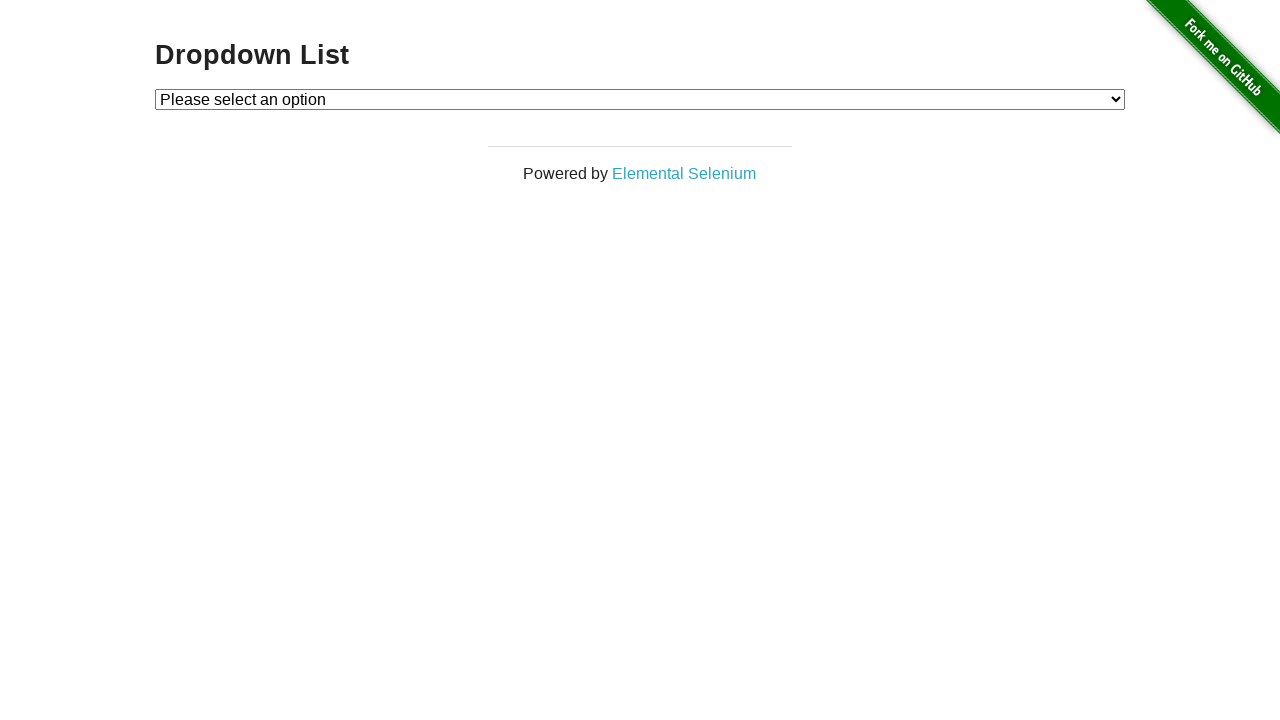

Verified dropdown initial state contains 'Please select'
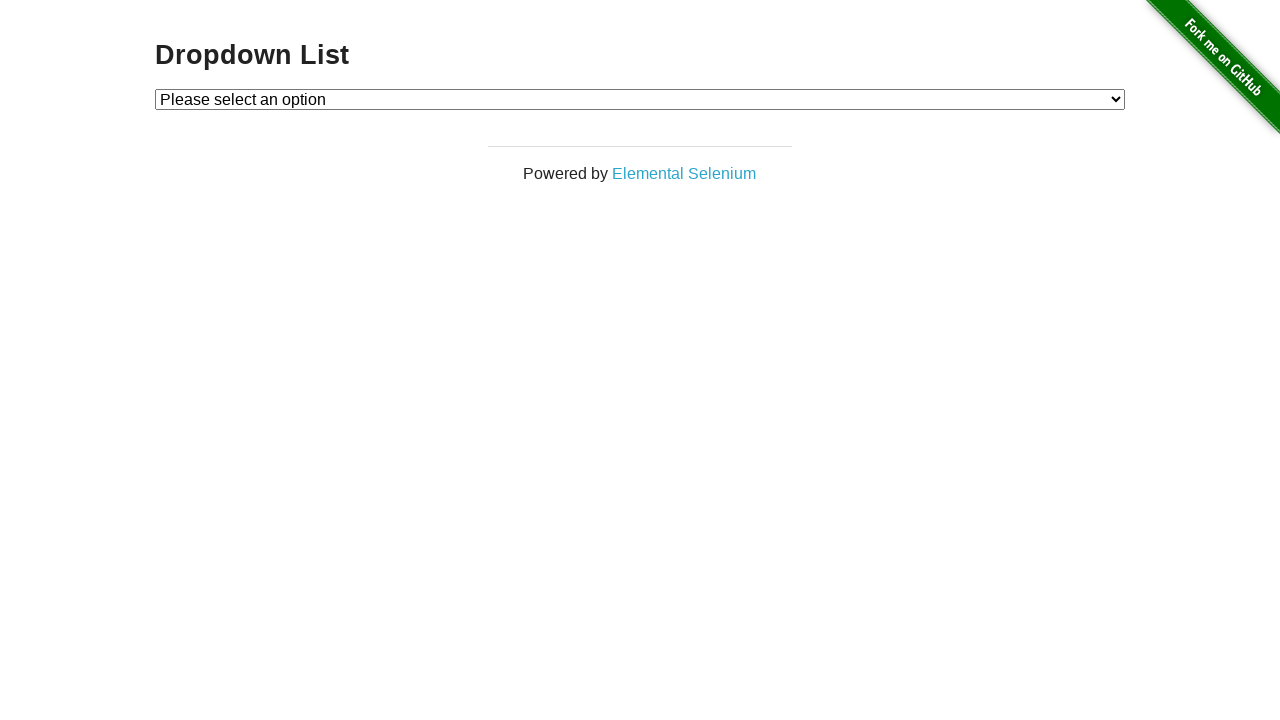

Selected 'Option 2' from the dropdown on #dropdown
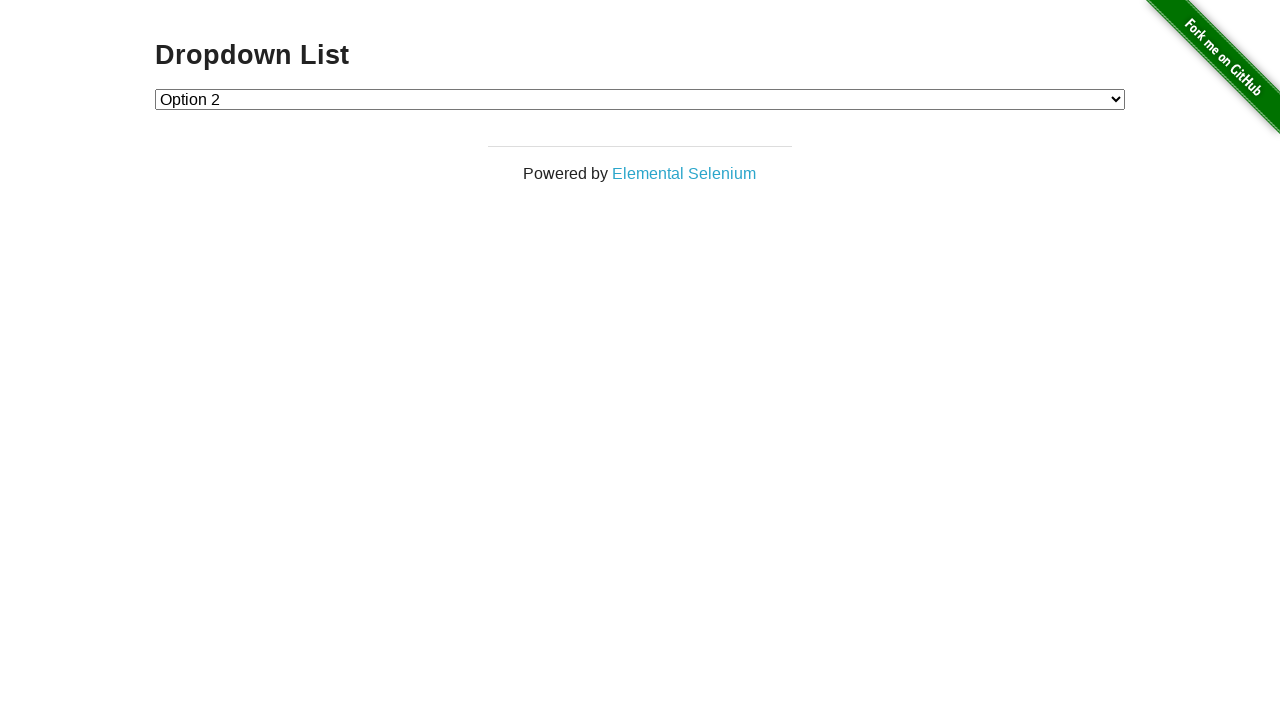

Retrieved the selected dropdown value
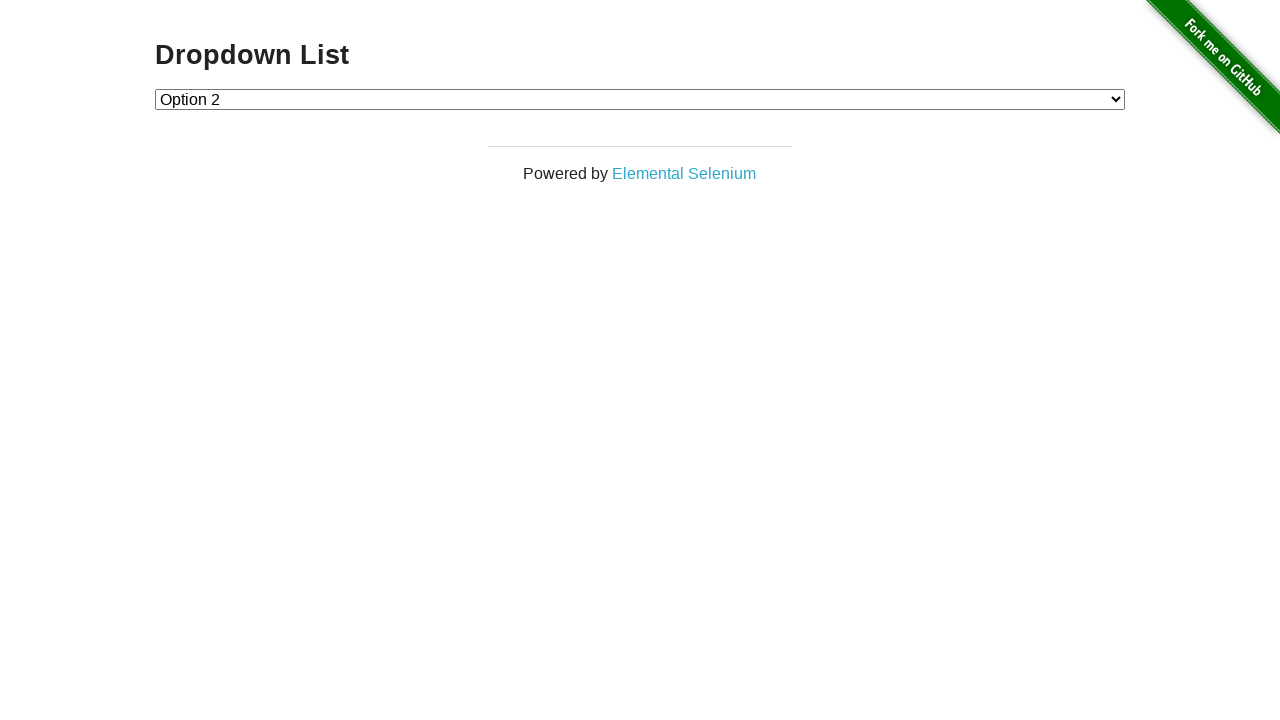

Verified that Option 2 (value '2') is correctly selected
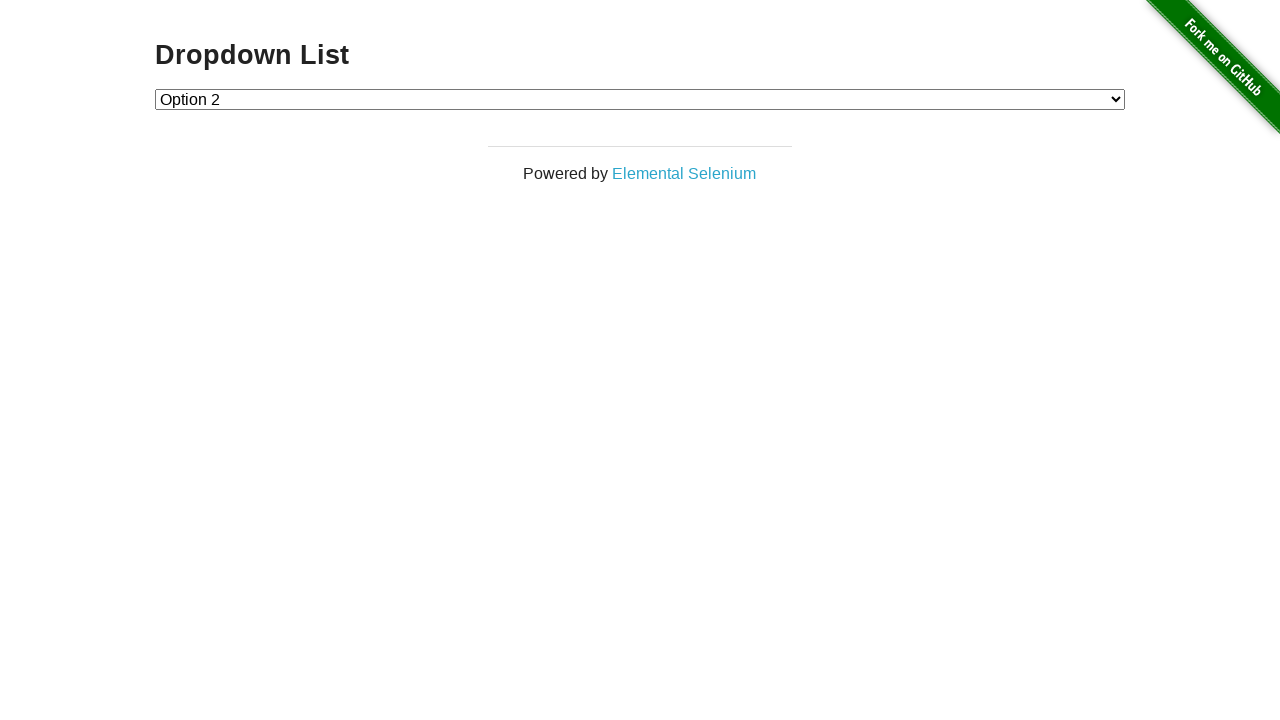

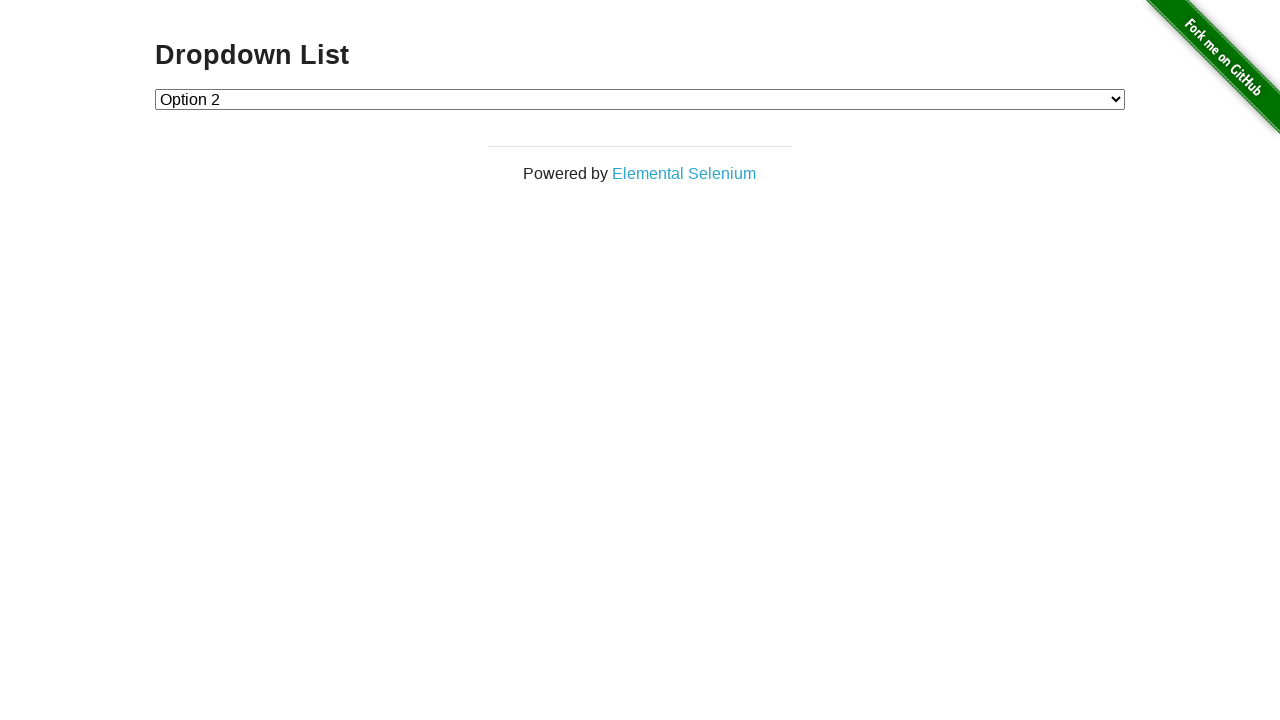